Opens the Selenium HQ website and clicks on a navigation tab (Projects tab based on the test structure)

Starting URL: https://www.seleniumhq.org/

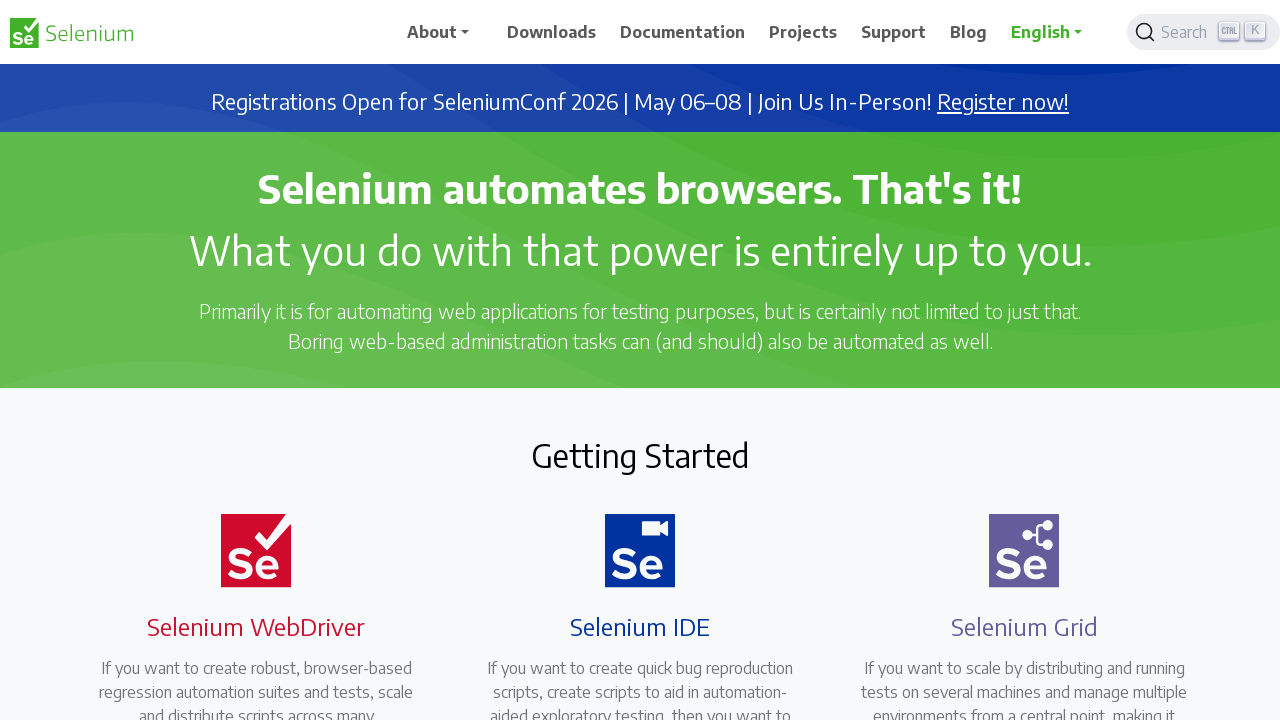

Clicked on the Projects tab in the navigation at (803, 32) on a:has-text('Projects')
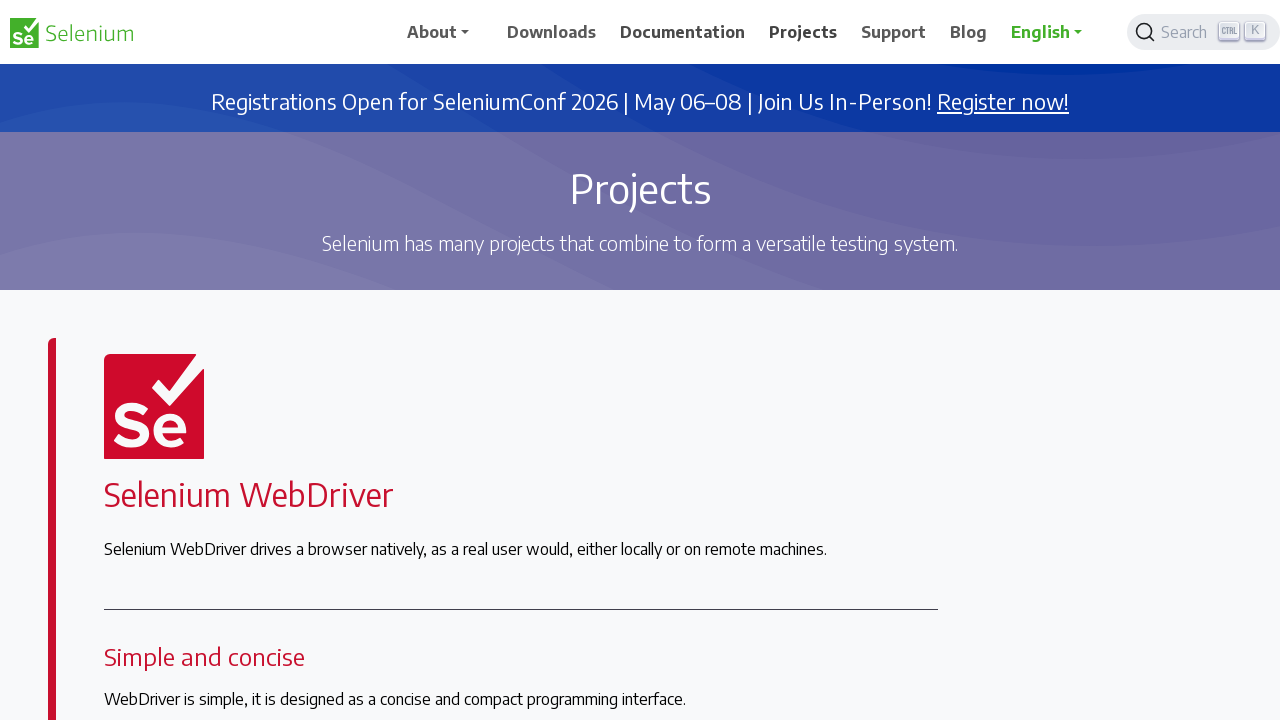

Waited for page to load after clicking Projects tab
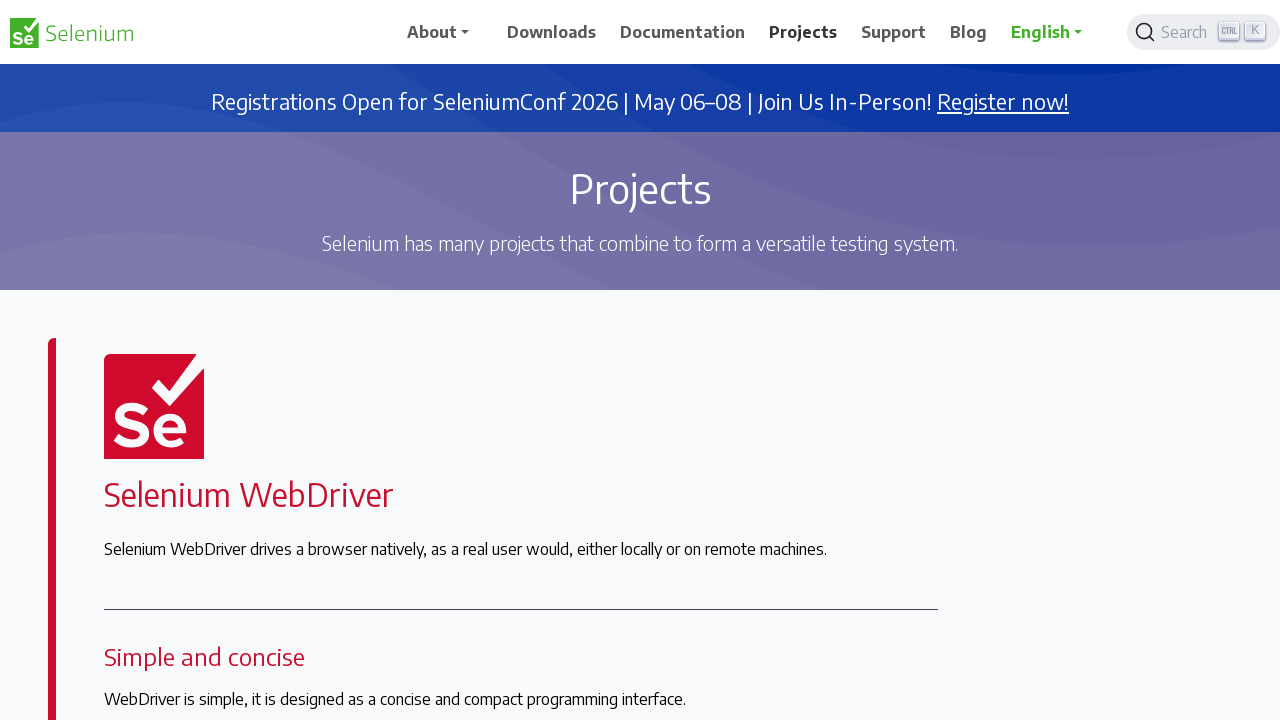

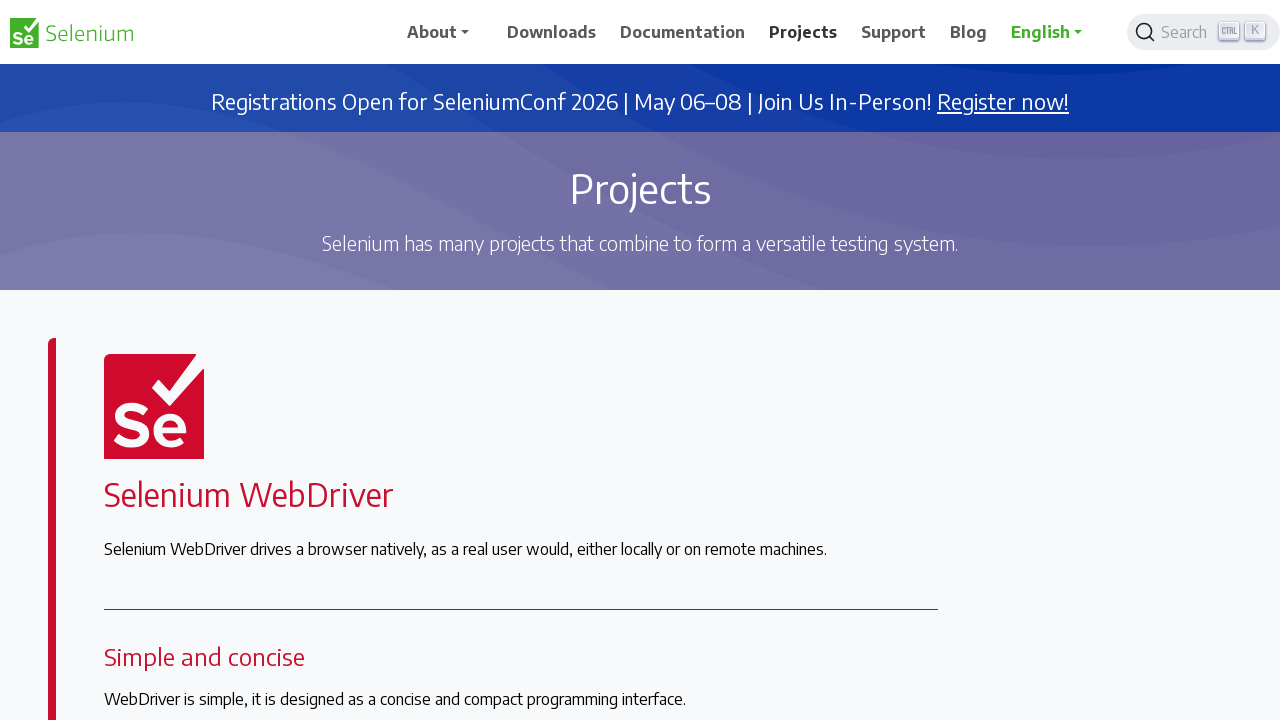